Tests alert dialog functionality by clicking to open a prompt alert, entering text, and accepting it

Starting URL: http://demo.automationtesting.in/Alerts.html

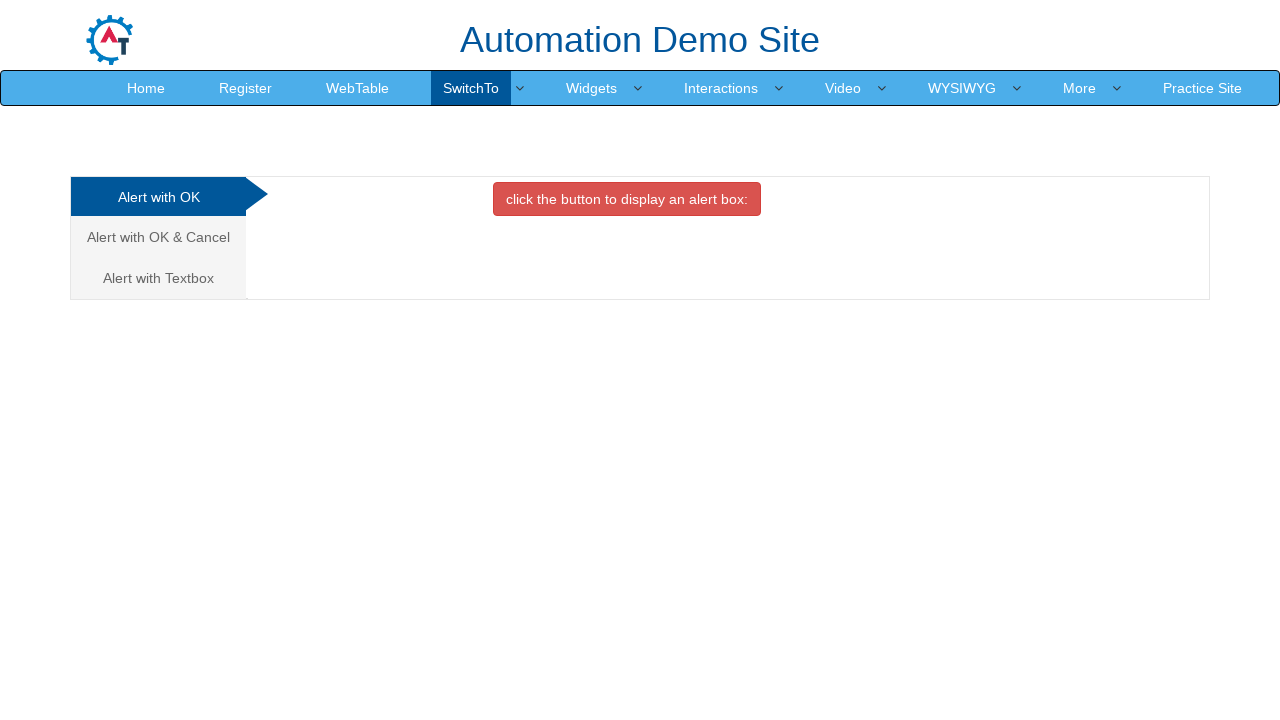

Clicked on the alerts with textbox tab at (158, 278) on xpath=//a[@href='#Textbox']
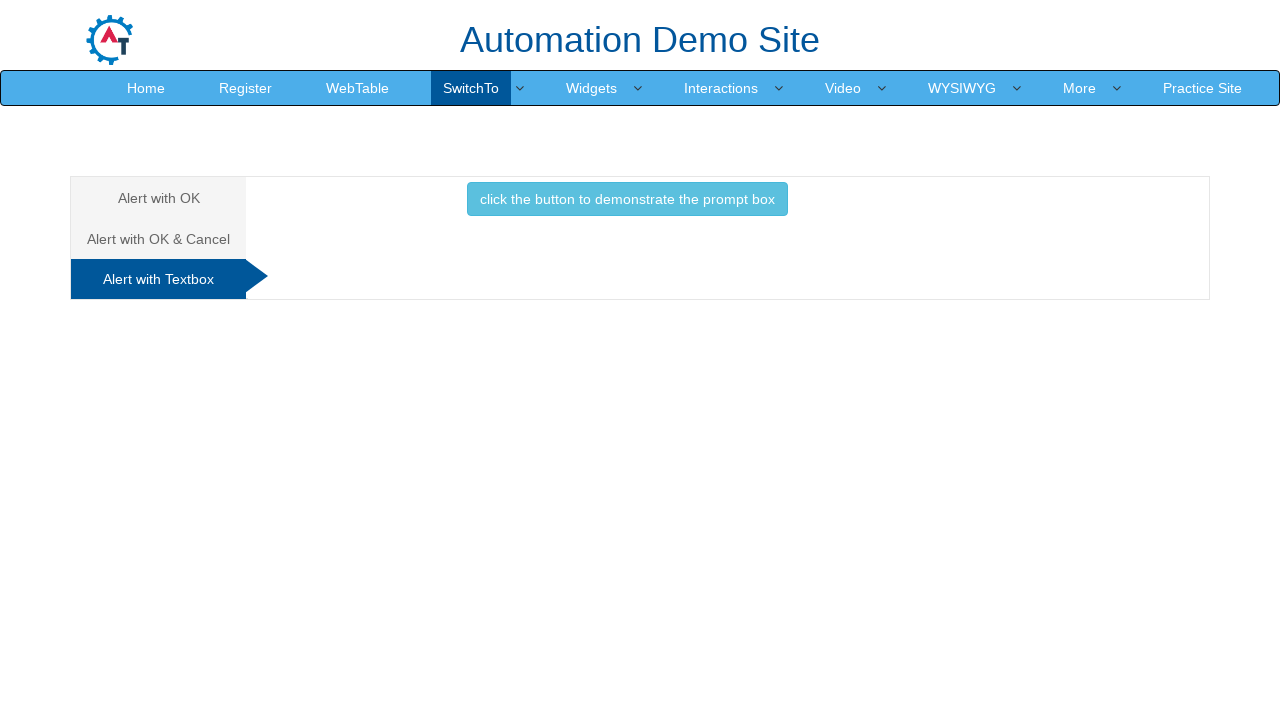

Clicked button to trigger prompt alert at (627, 199) on xpath=//button[@onclick='promptbox()']
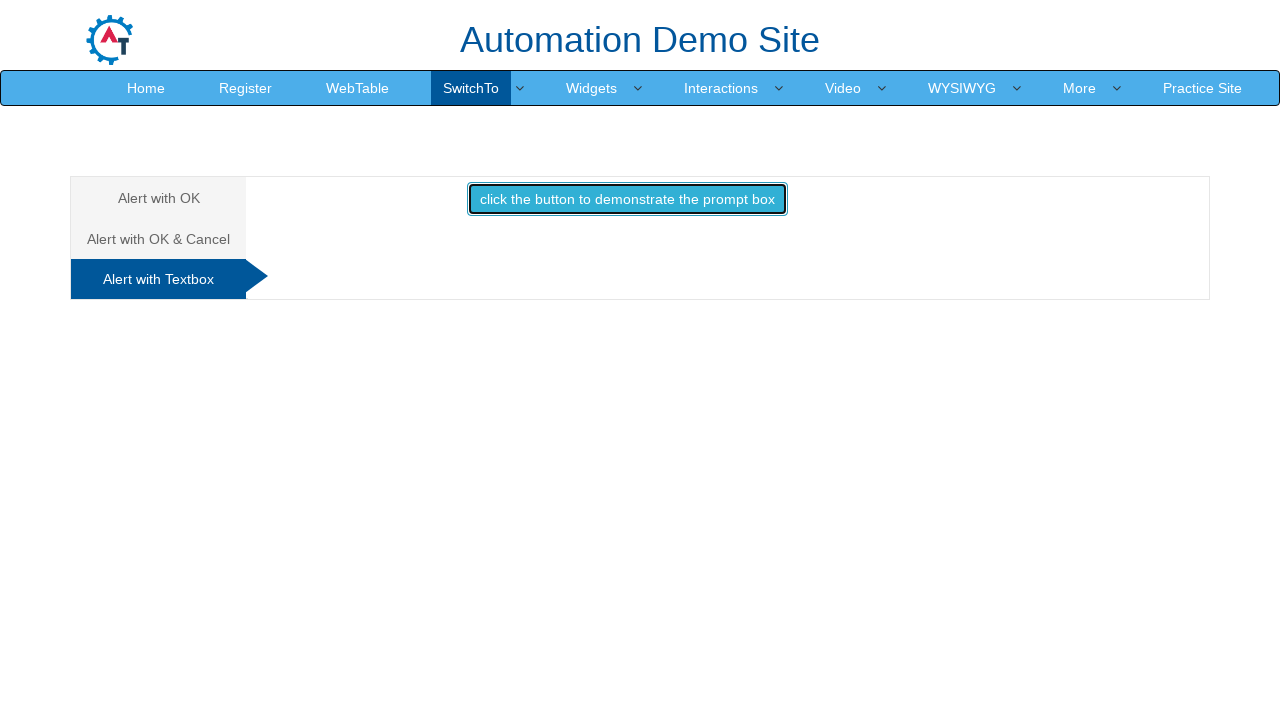

Set up dialog handler to accept prompt with text 'Venkat'
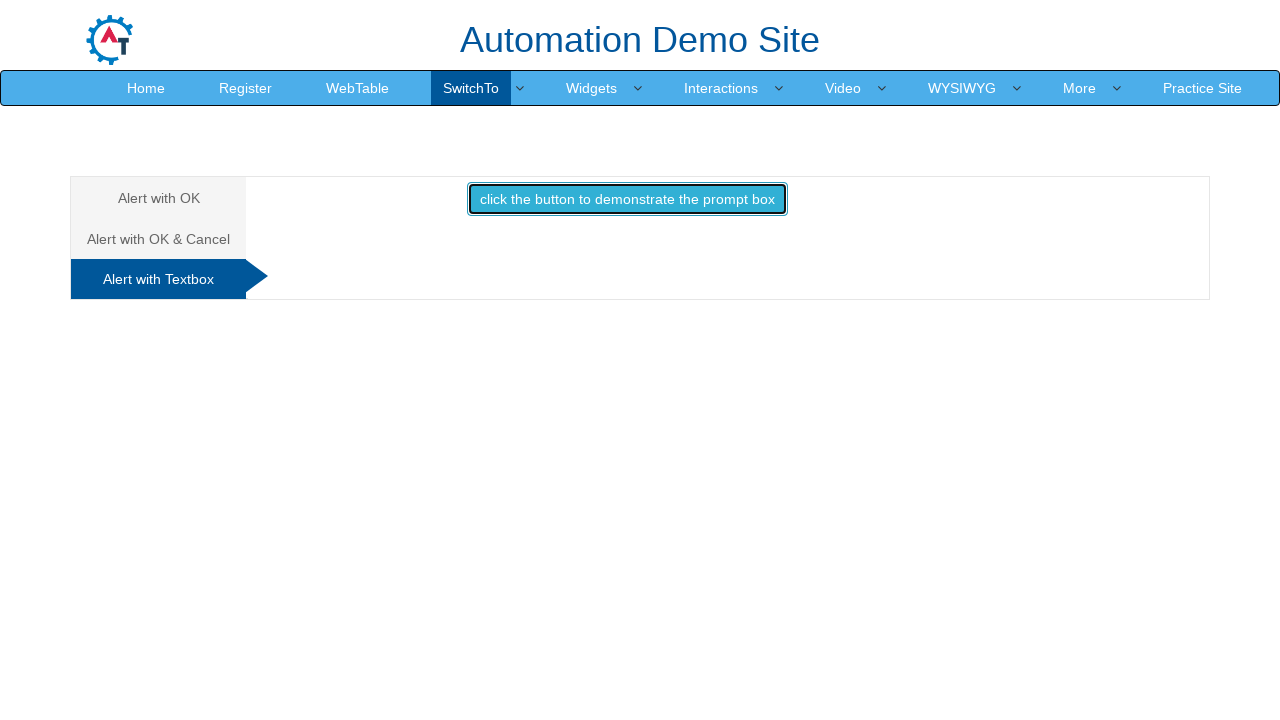

Clicked button to trigger and handle prompt alert with text entry at (627, 199) on xpath=//button[@onclick='promptbox()']
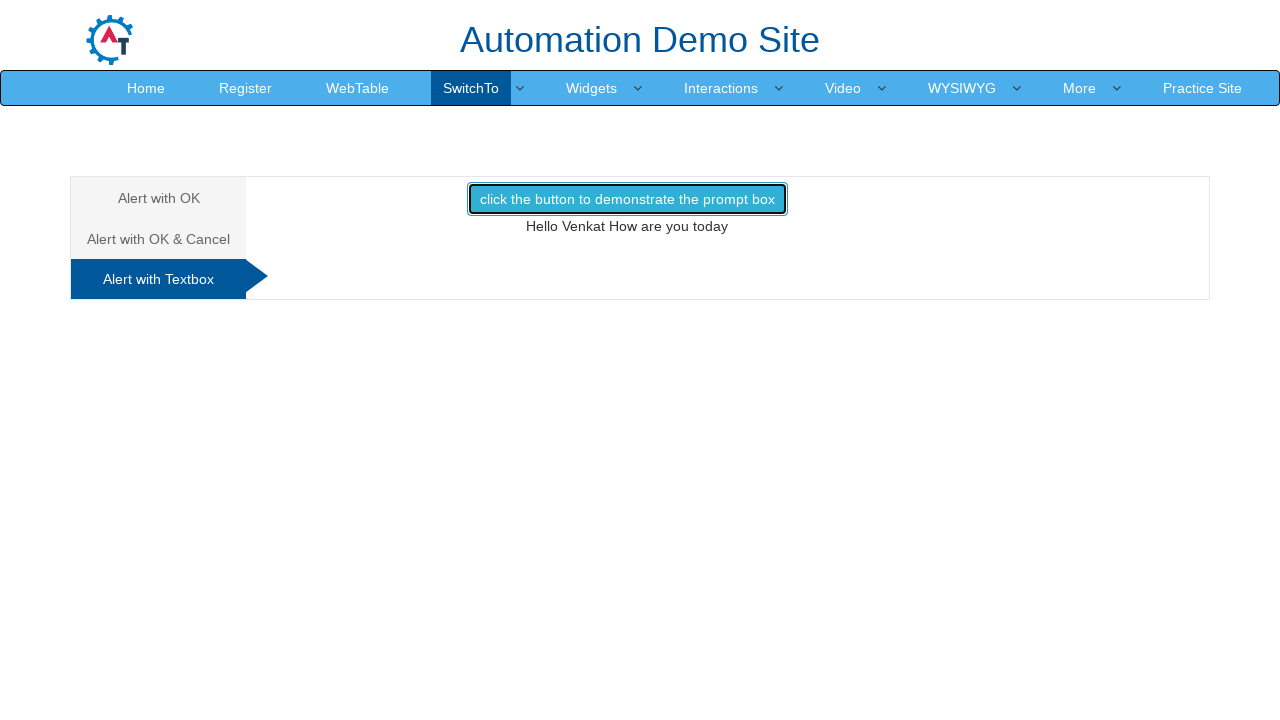

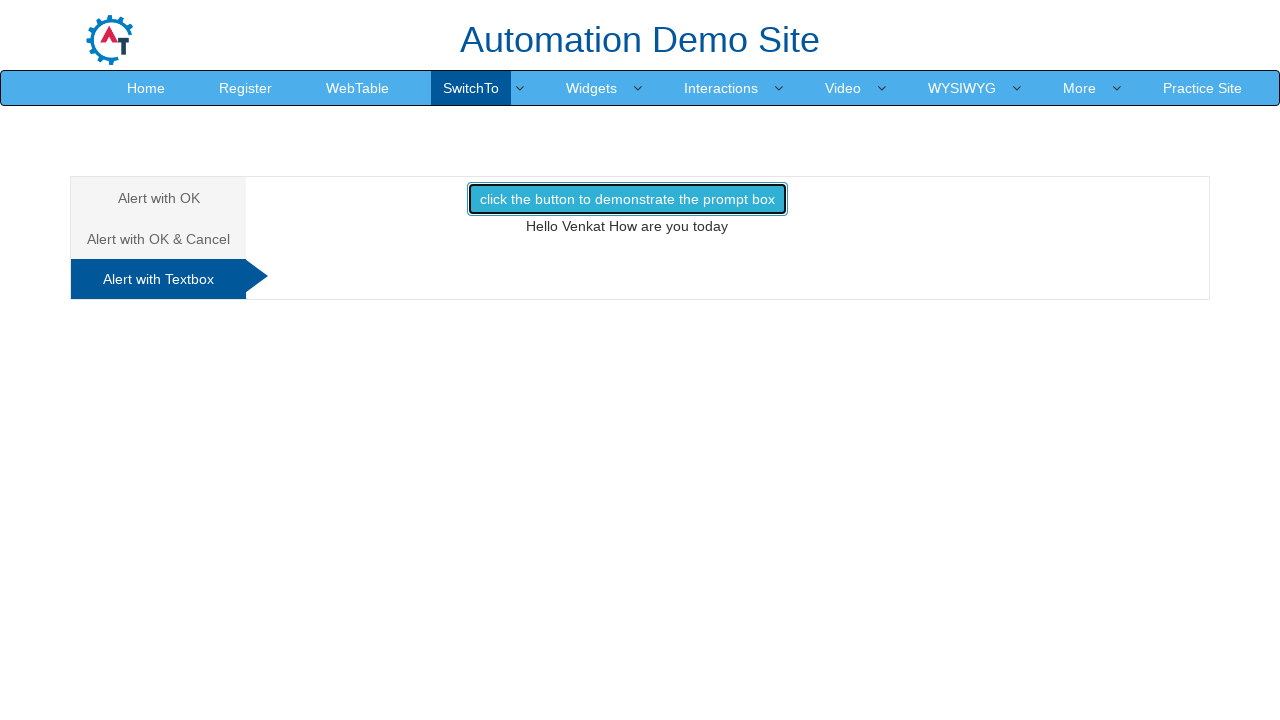